Tests implicit wait functionality by locating a magic text paragraph element

Starting URL: https://kristinek.github.io/site/examples/sync

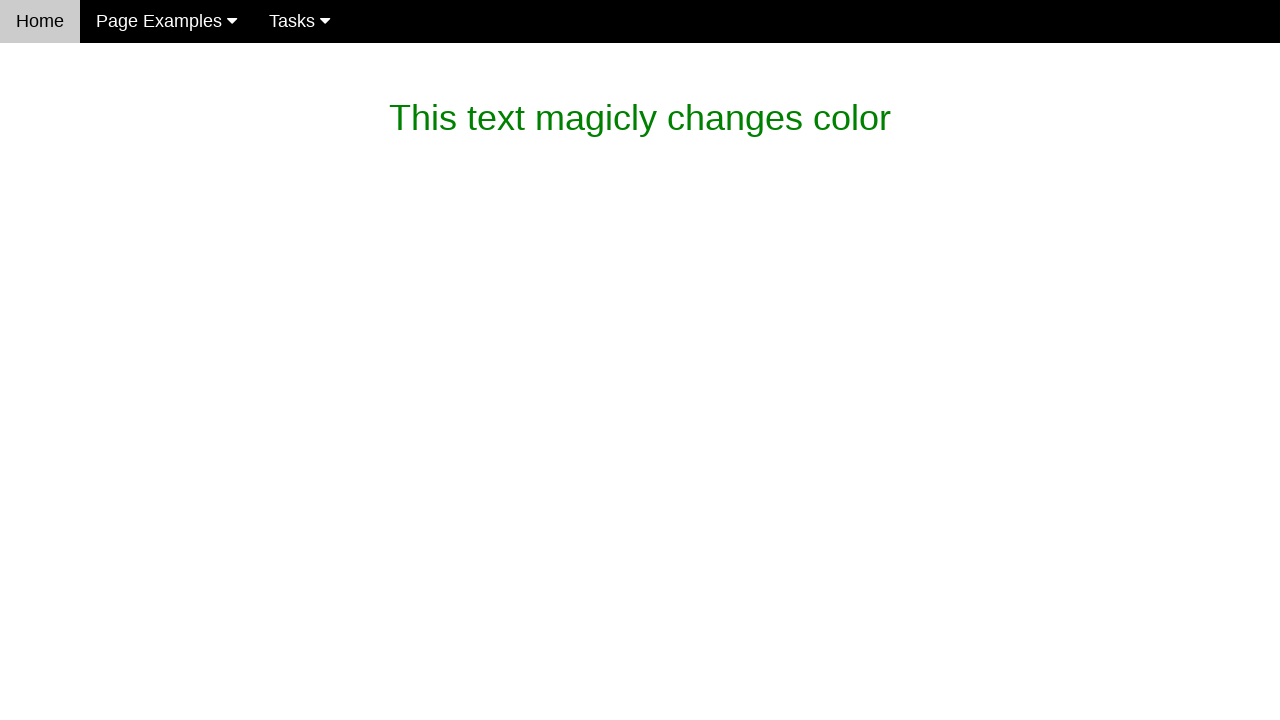

Waited for magic text paragraph element to be present (20s timeout)
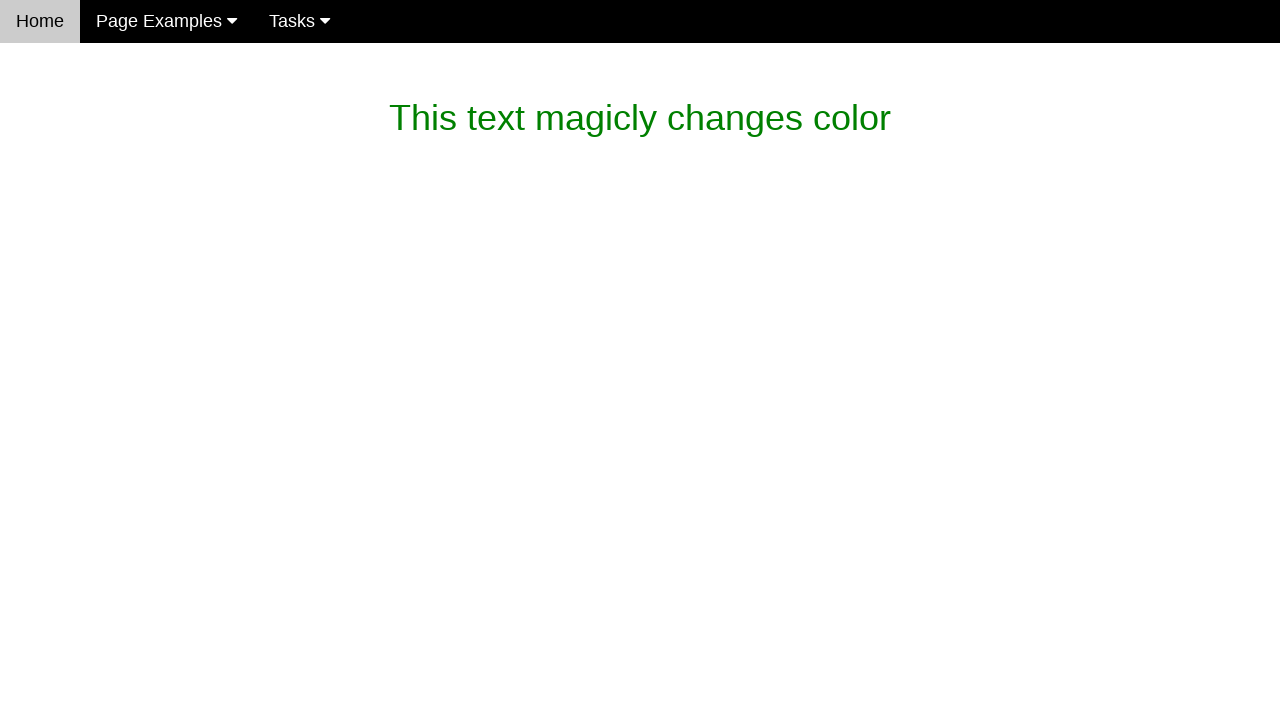

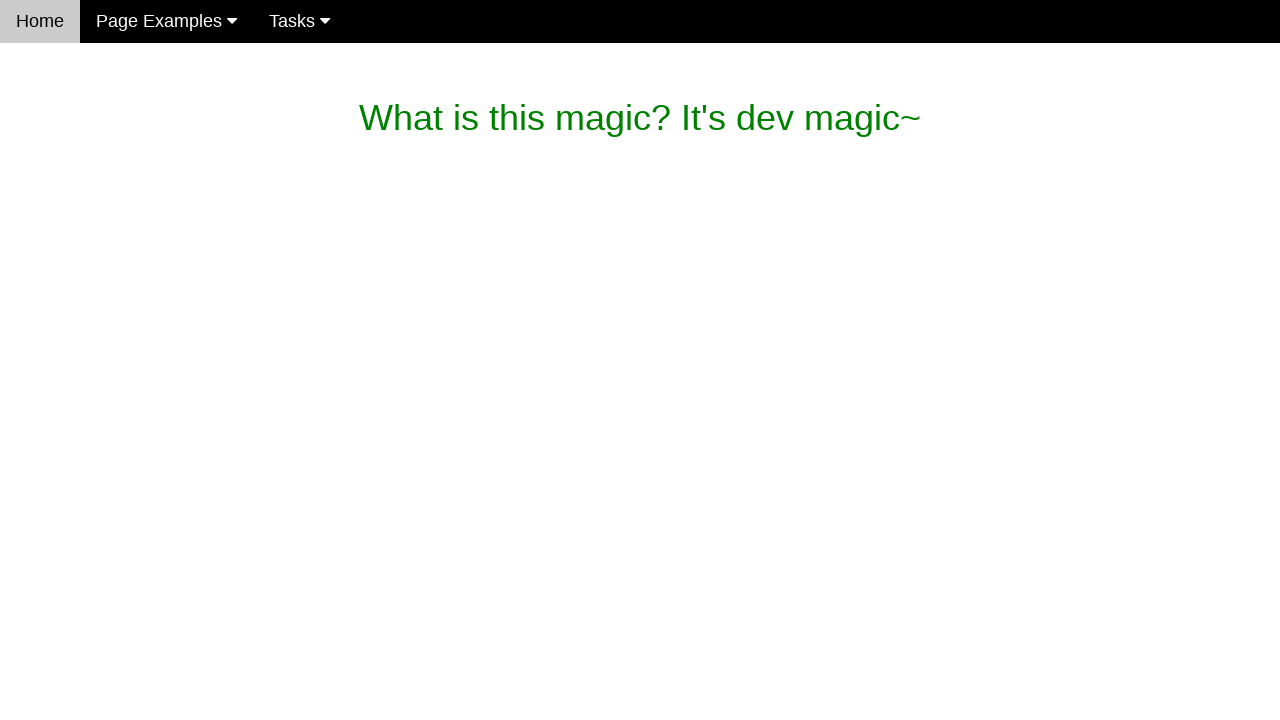